Tests form interaction on a practice page by clicking a checkbox, selecting the corresponding option in a dropdown, entering text in an input field, and triggering/accepting an alert.

Starting URL: http://qaclickacademy.com/practice.php

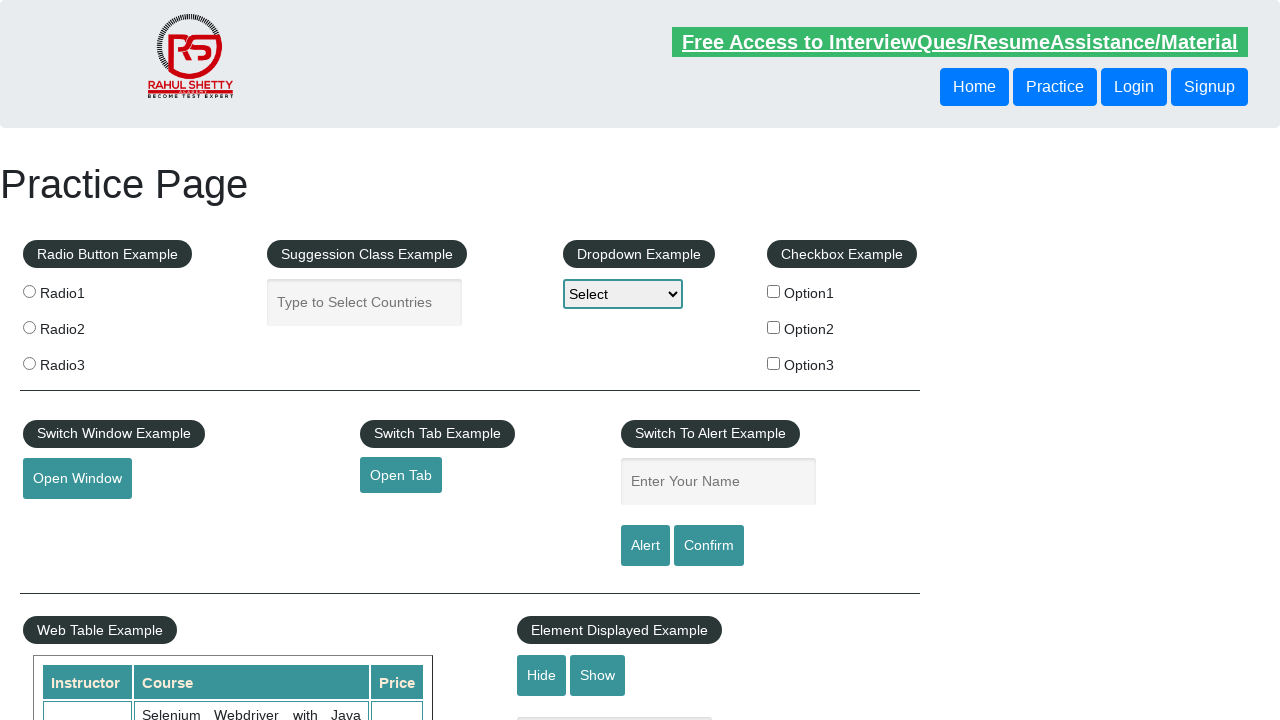

Clicked the second checkbox (Option2) at (774, 327) on xpath=//*[@id='checkbox-example']/fieldset/label[2]/input
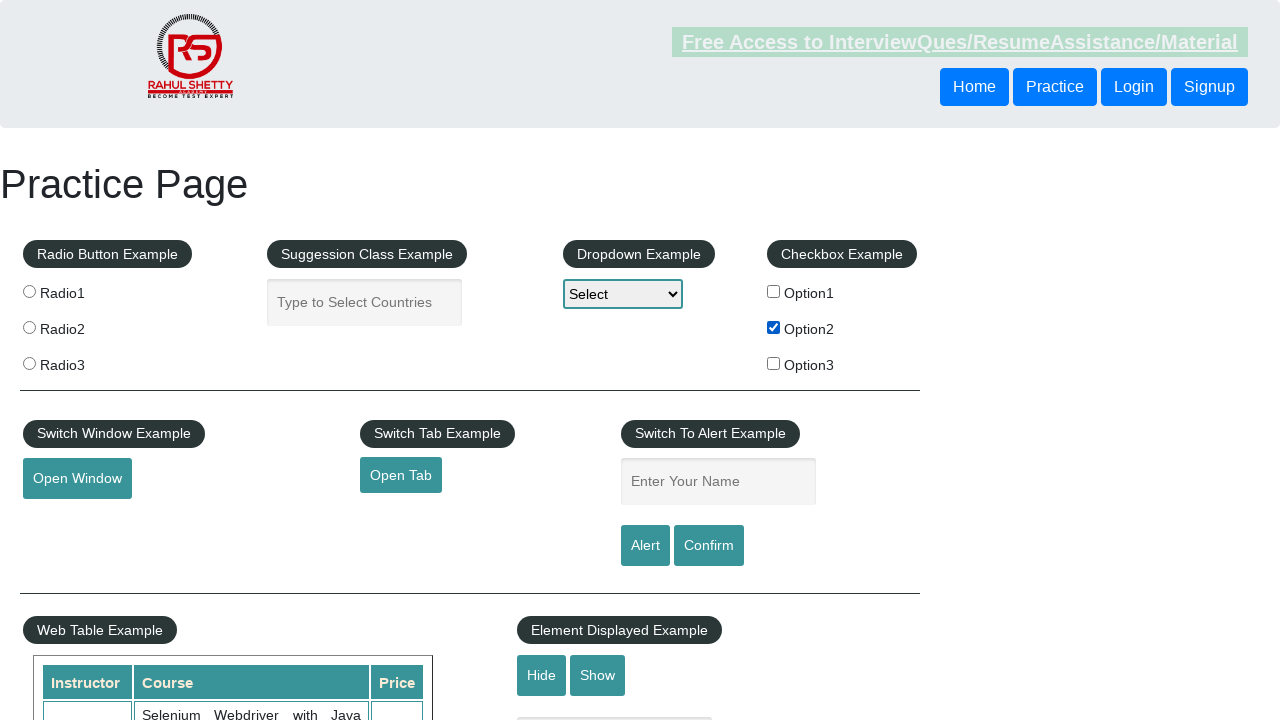

Retrieved checkbox label text: 'Option2'
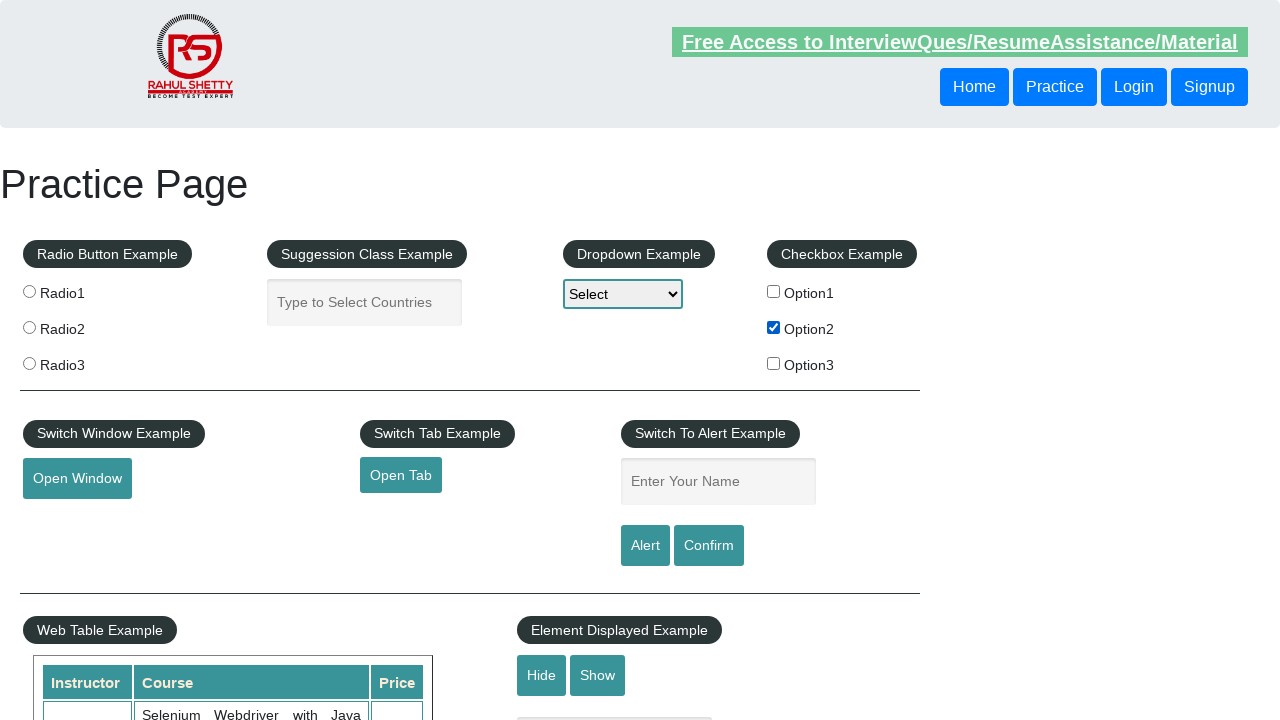

Selected 'Option2' in the dropdown menu on #dropdown-class-example
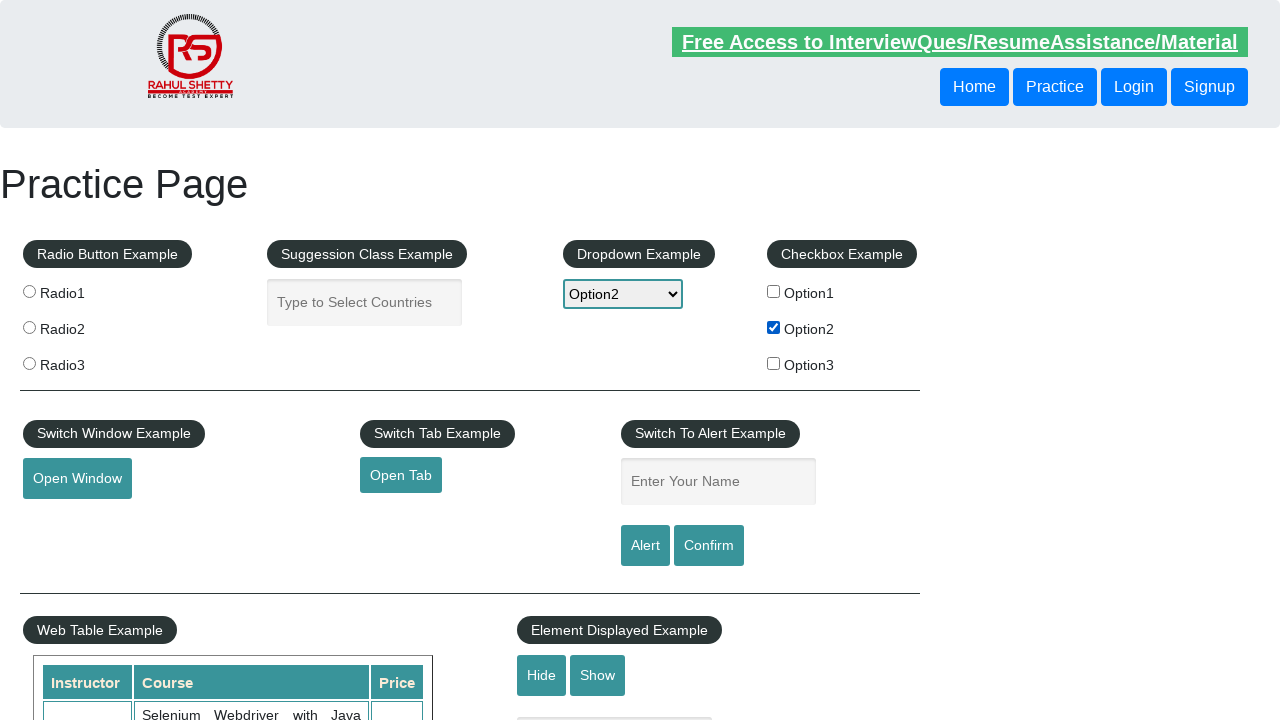

Entered 'Option2' in the name input field on input[name='enter-name']
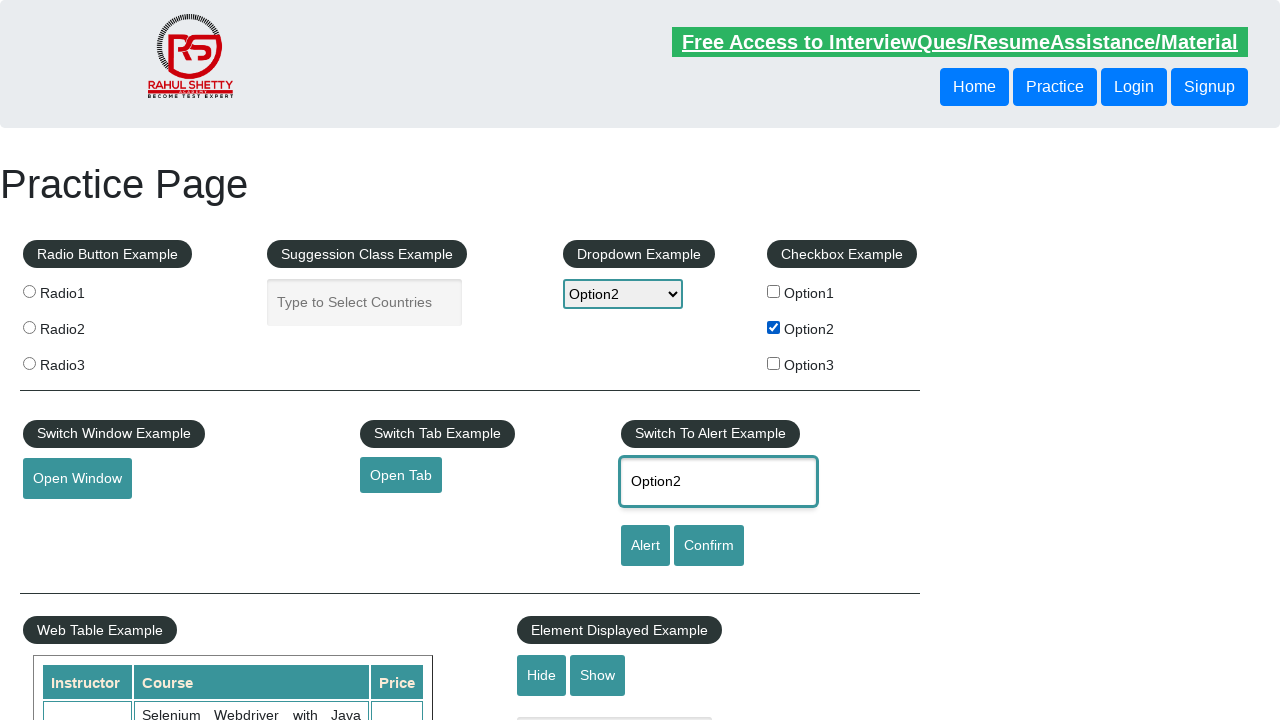

Set up dialog handler to accept alerts
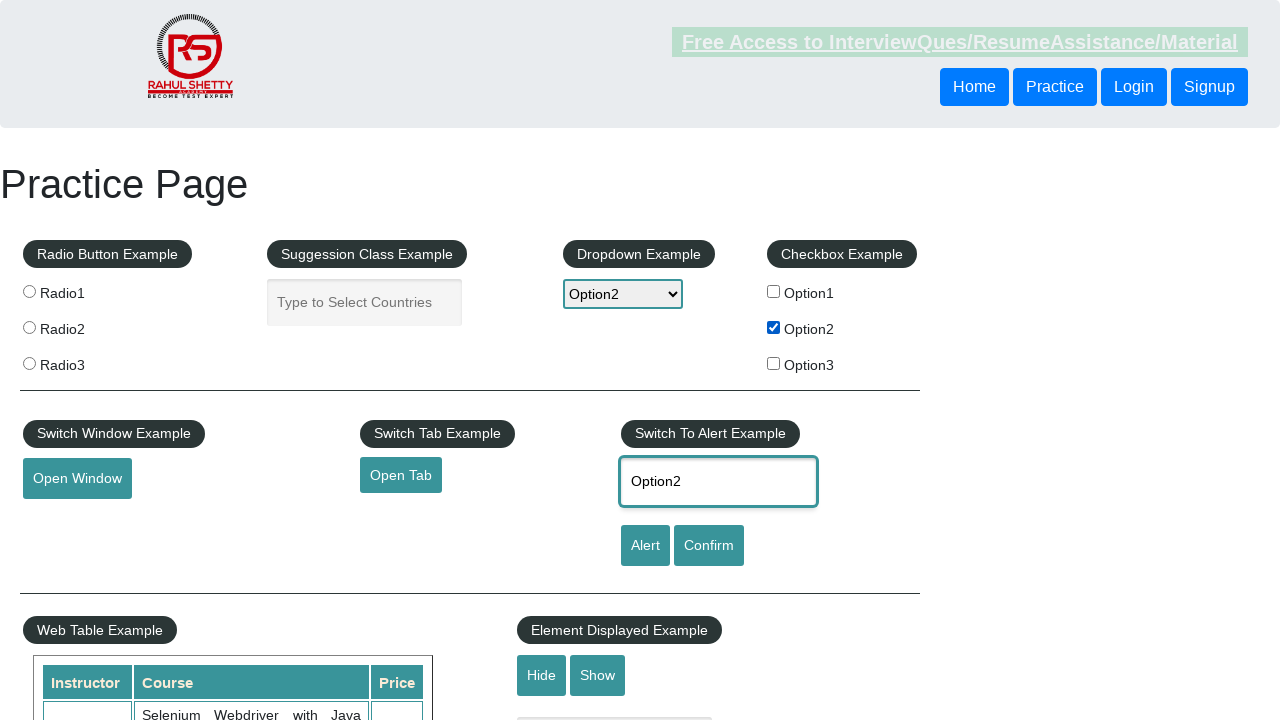

Clicked the alert button at (645, 546) on #alertbtn
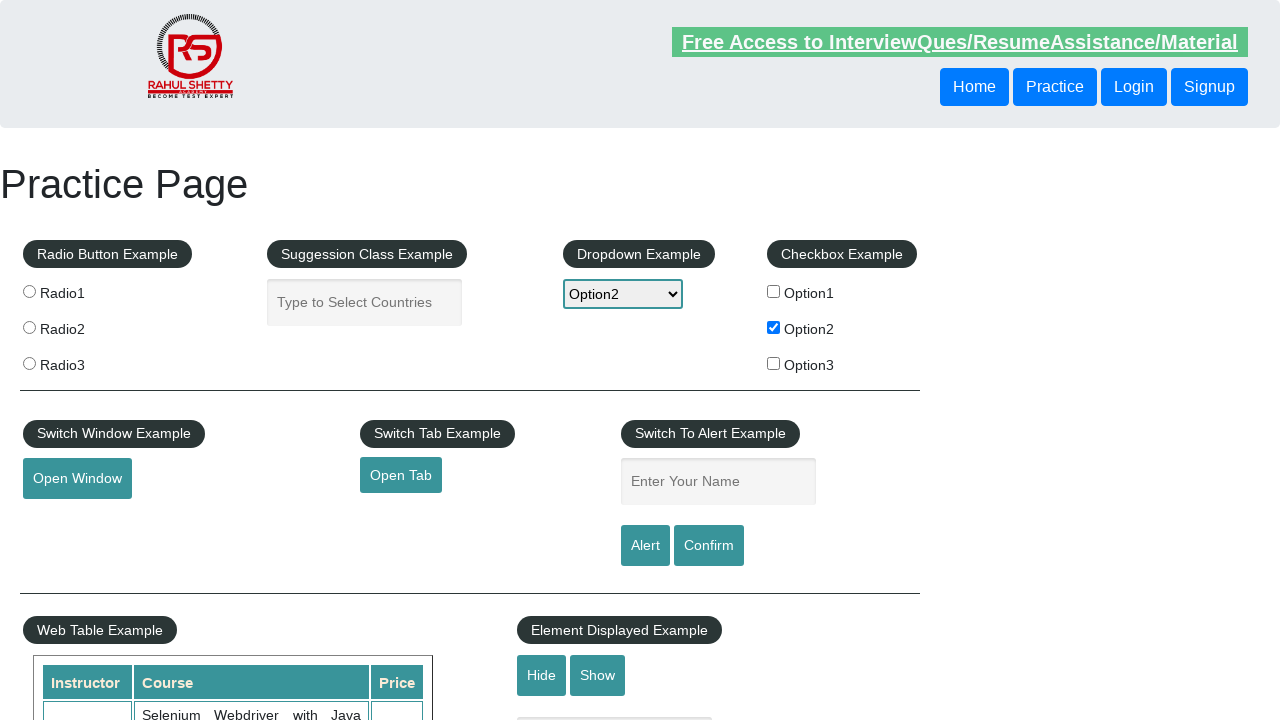

Waited 500ms for alert to be processed
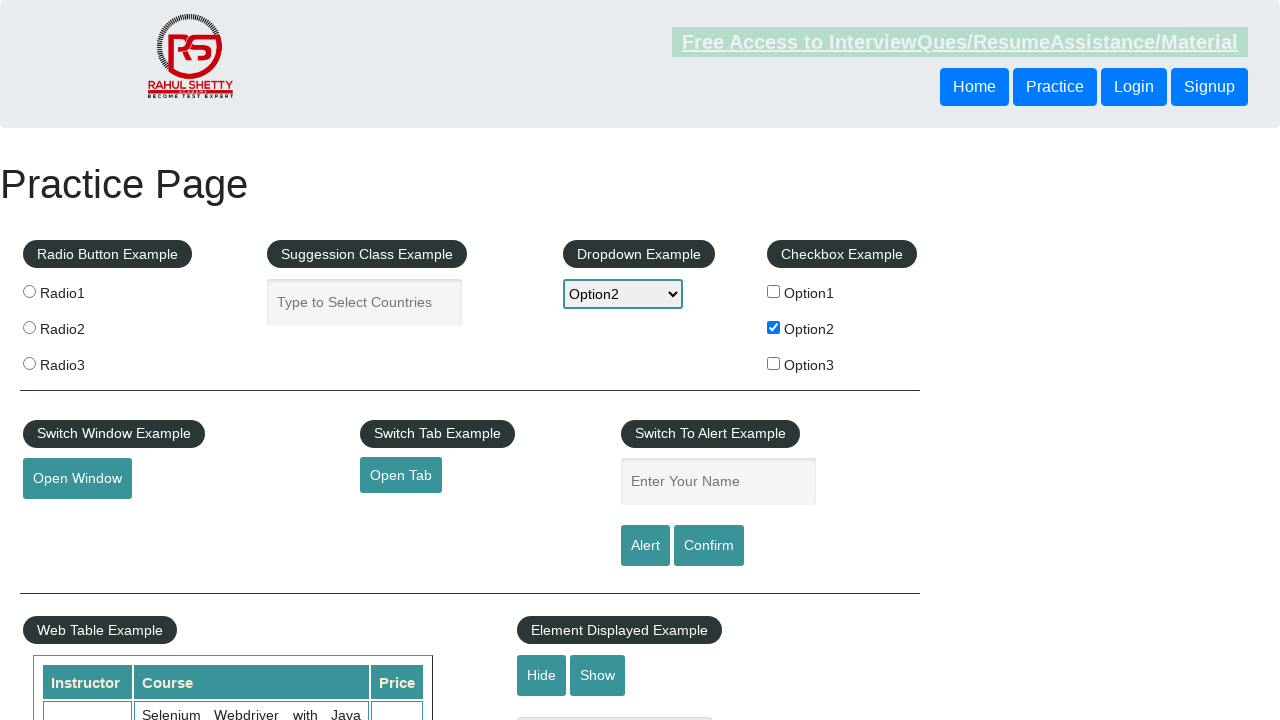

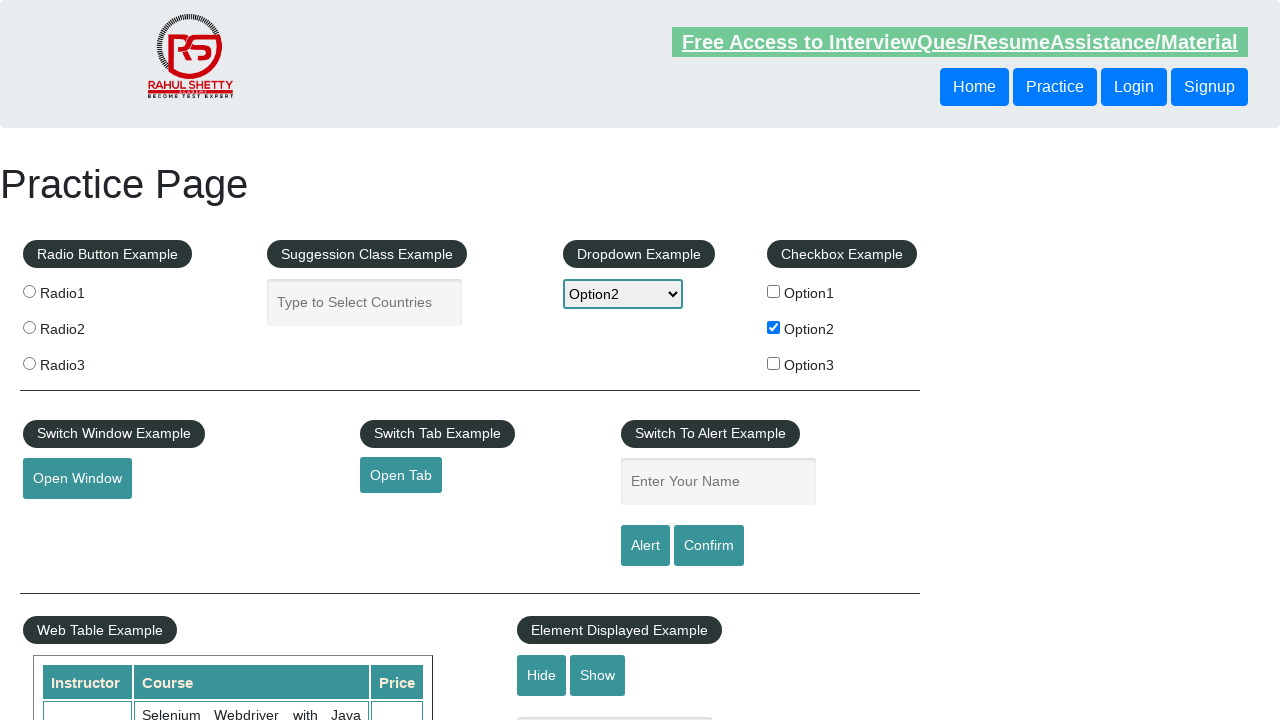